Navigates to the Vivo fixed phone page for Francisco Beltrão and verifies the page loads successfully.

Starting URL: https://assine.vivo.com.br/francisco-beltrao_PR/telefonia

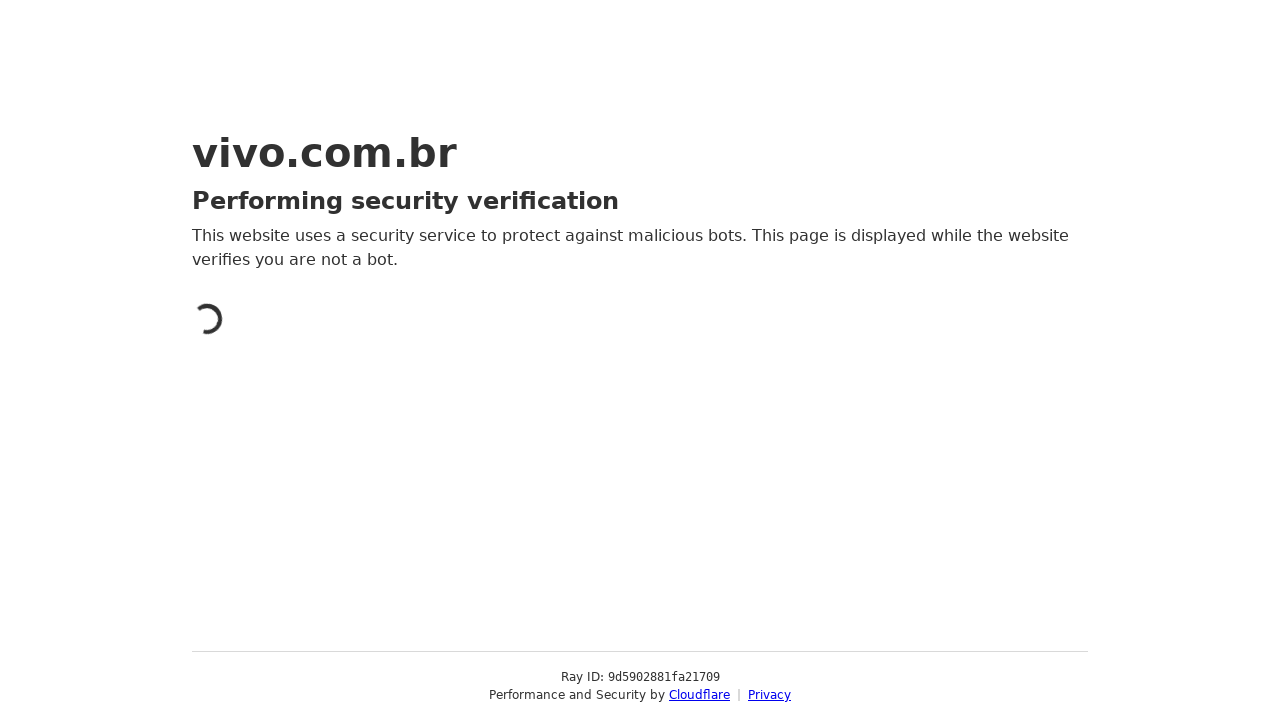

Reloaded the Vivo fixed phone page for Francisco Beltrão
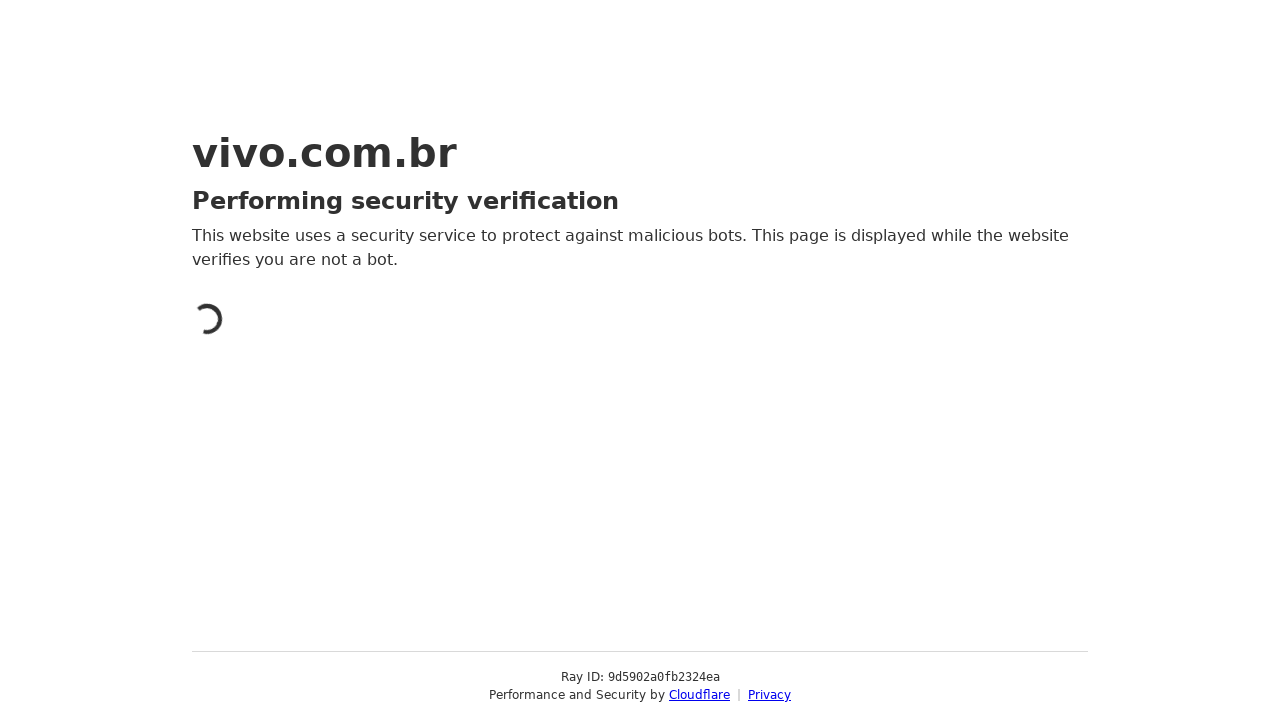

Page fully loaded with all network requests completed
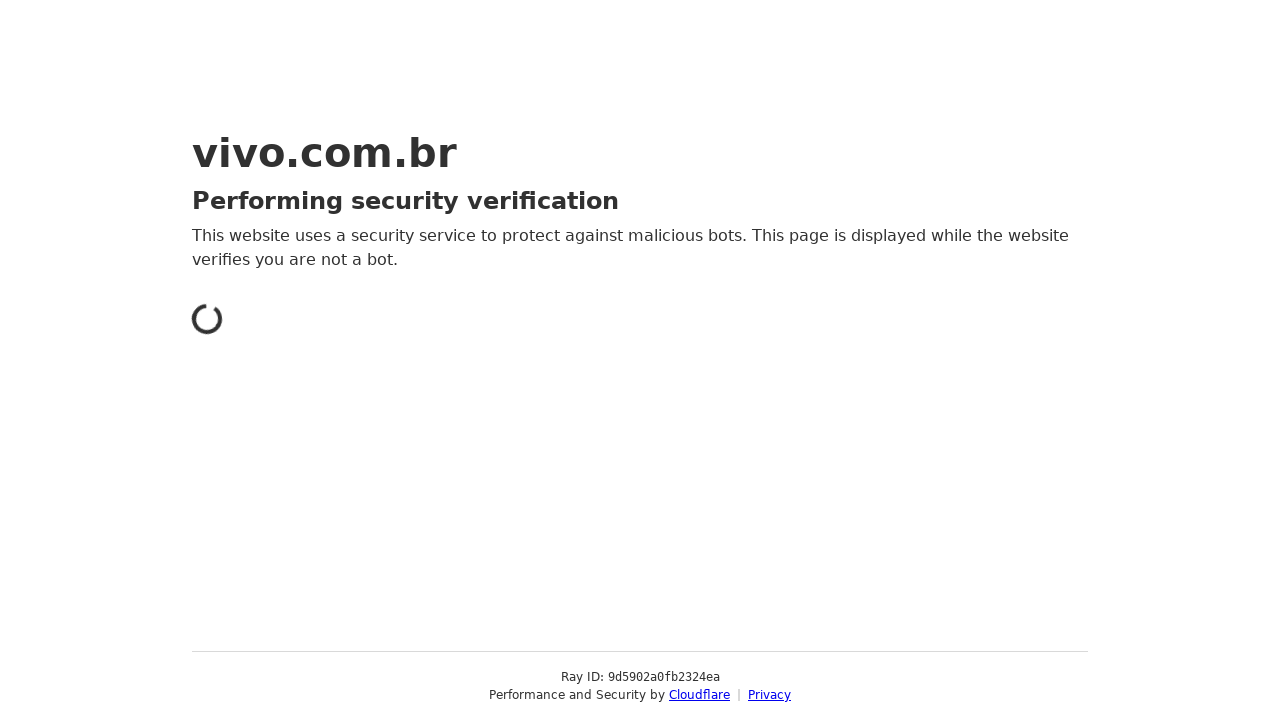

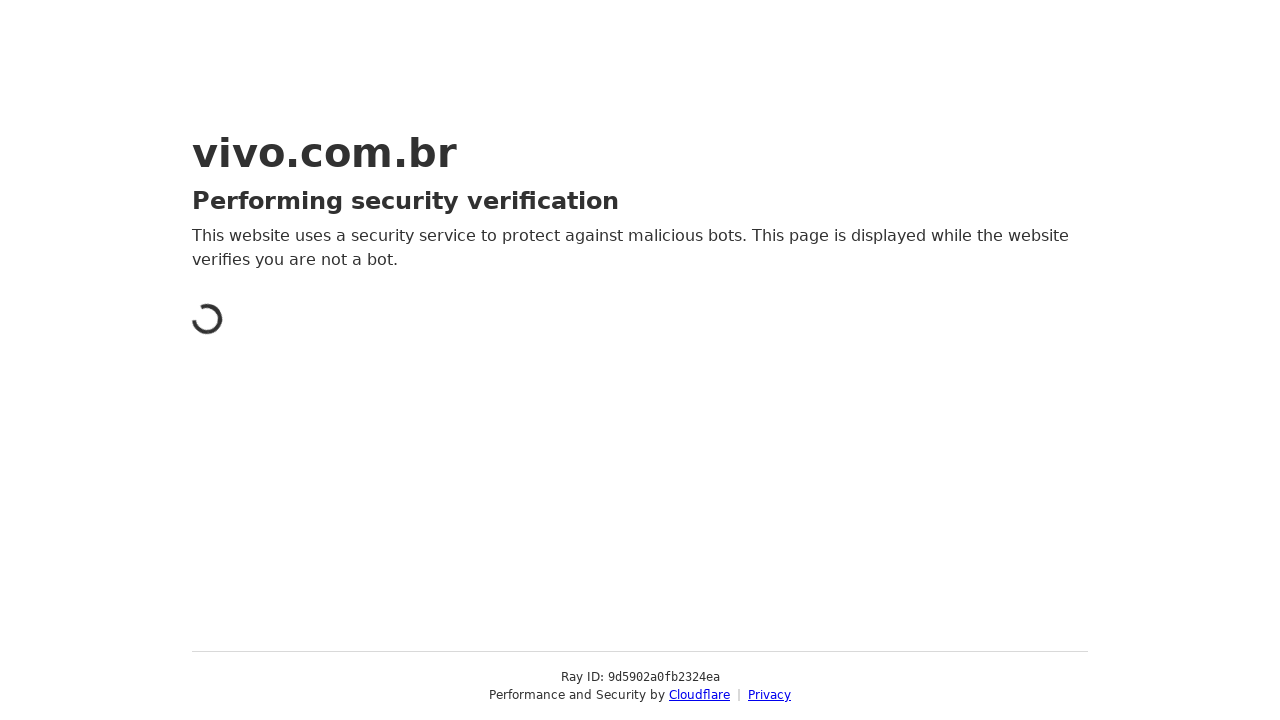